Tests scrolling to elements and filling form fields by entering a name and date on a scroll test page

Starting URL: https://formy-project.herokuapp.com/scroll

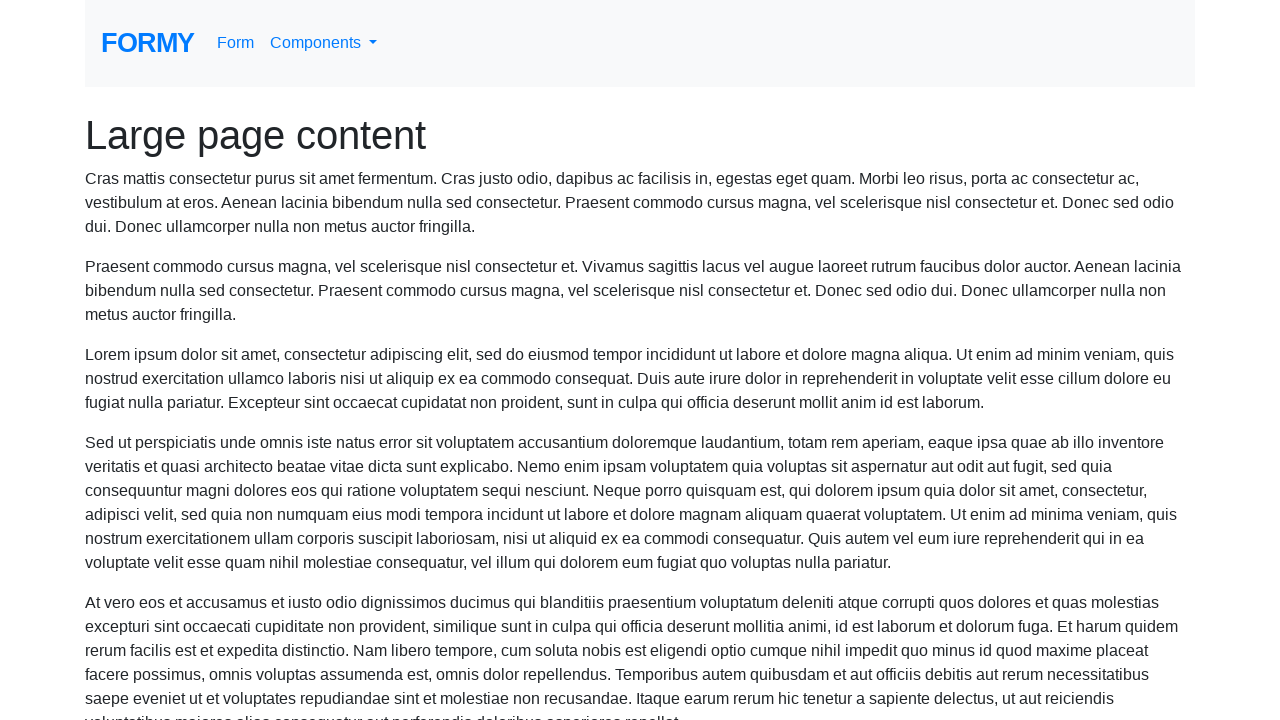

Scrolled name field into view
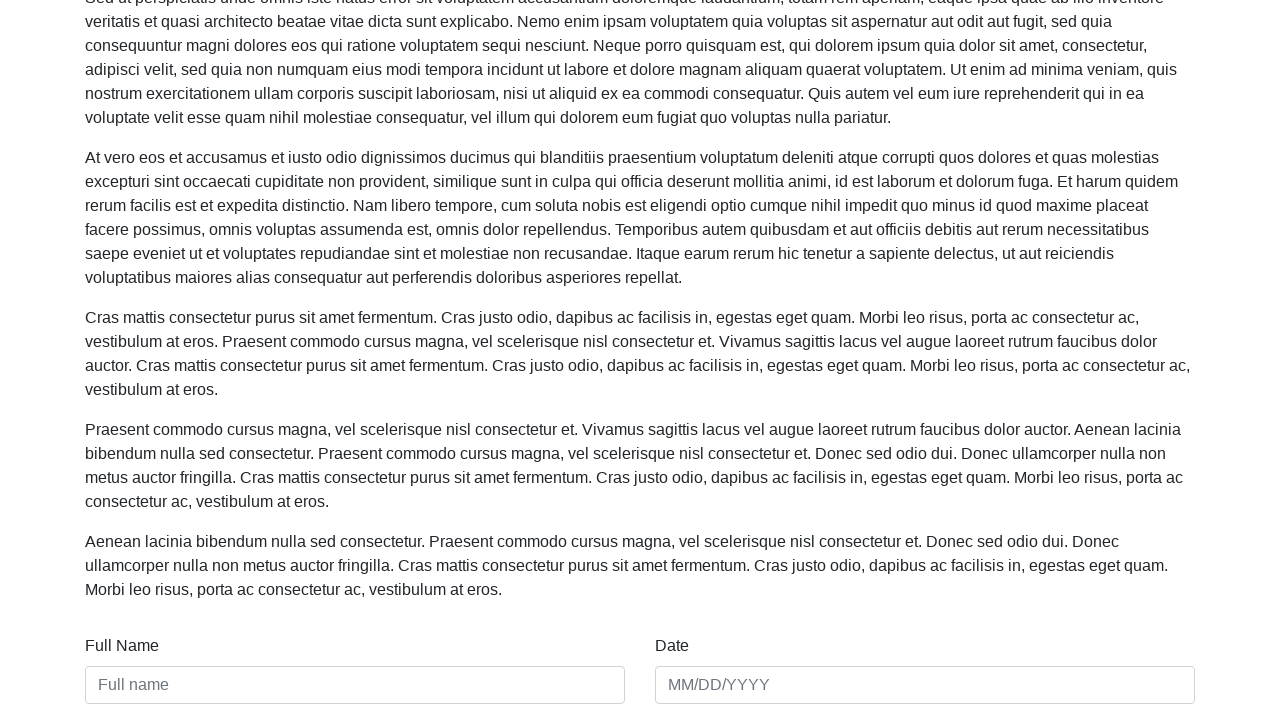

Filled name field with 'Sarah Johnson' on #name
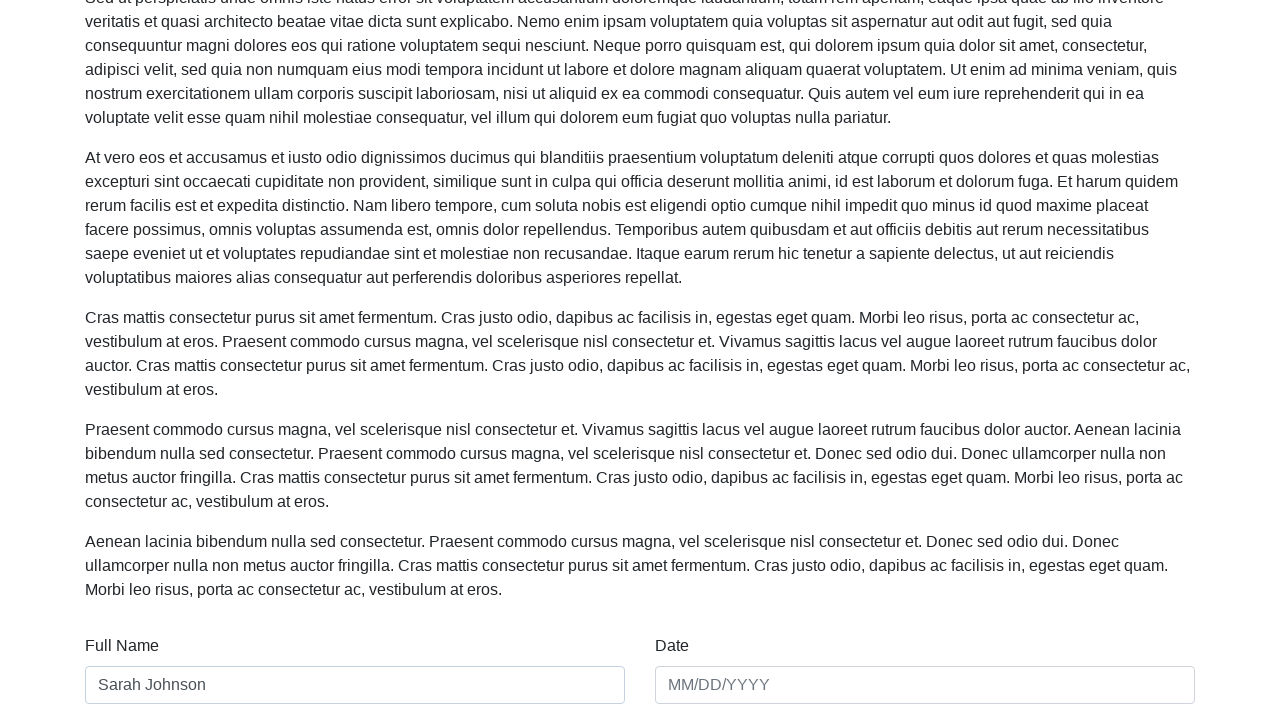

Filled date field with '05/15/1988' on #date
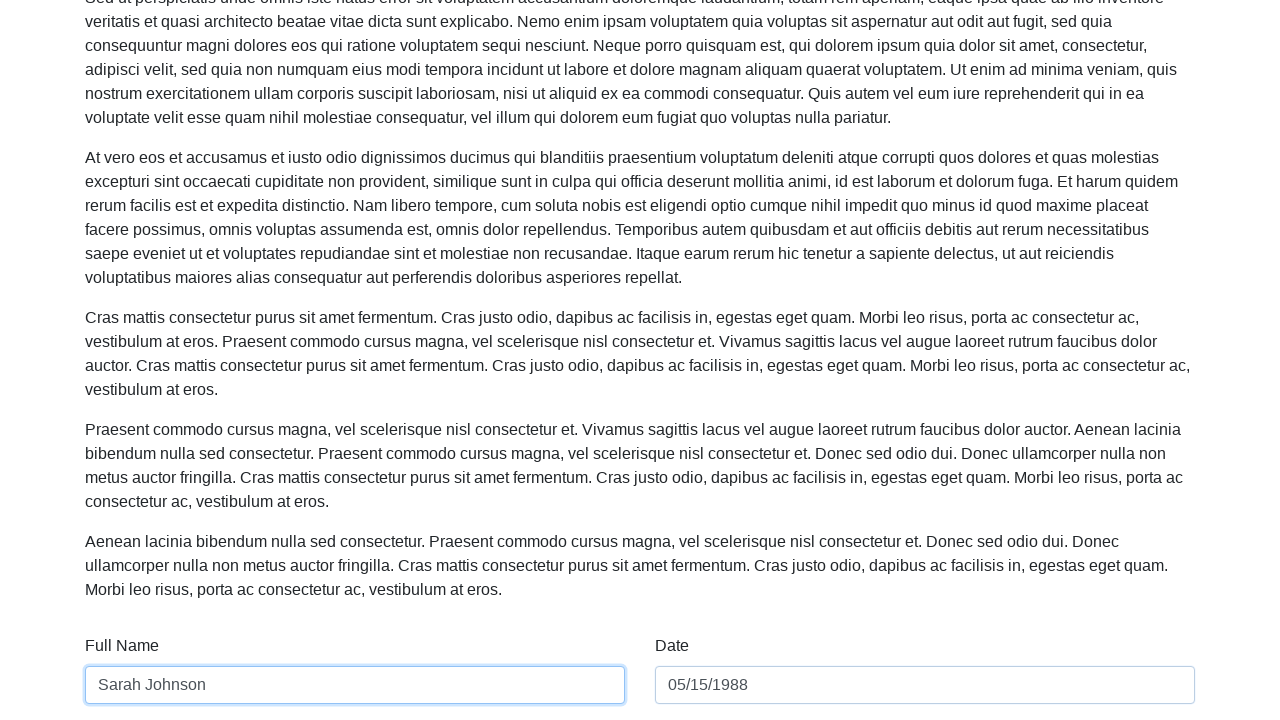

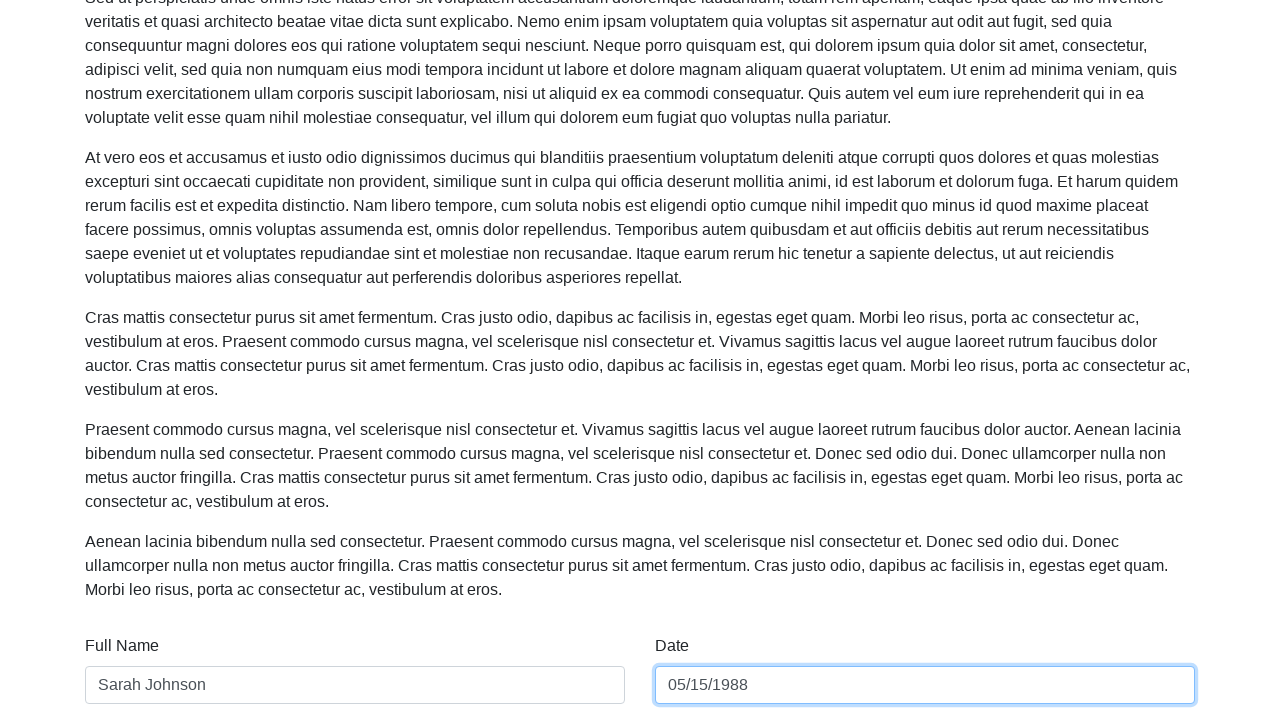